Tests toggling all items complete and then unchecking to clear the complete state

Starting URL: https://demo.playwright.dev/todomvc

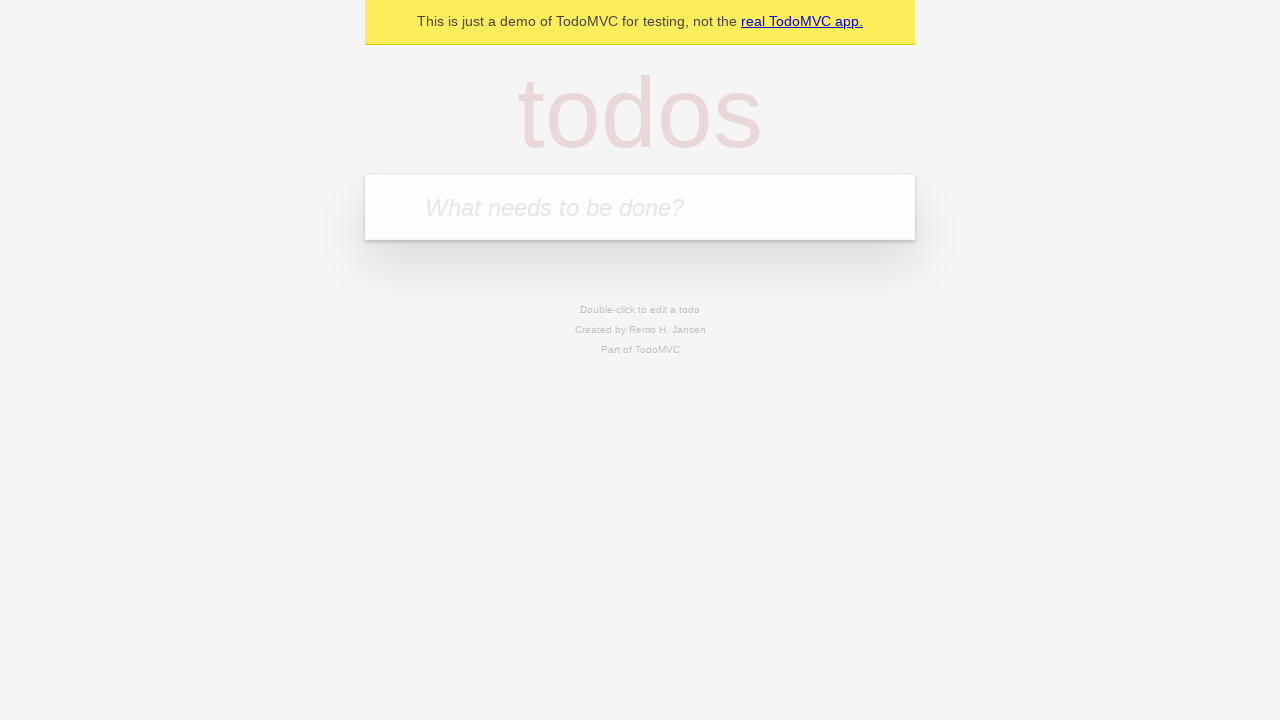

Filled first todo field with 'buy some cheese' on internal:attr=[placeholder="What needs to be done?"i]
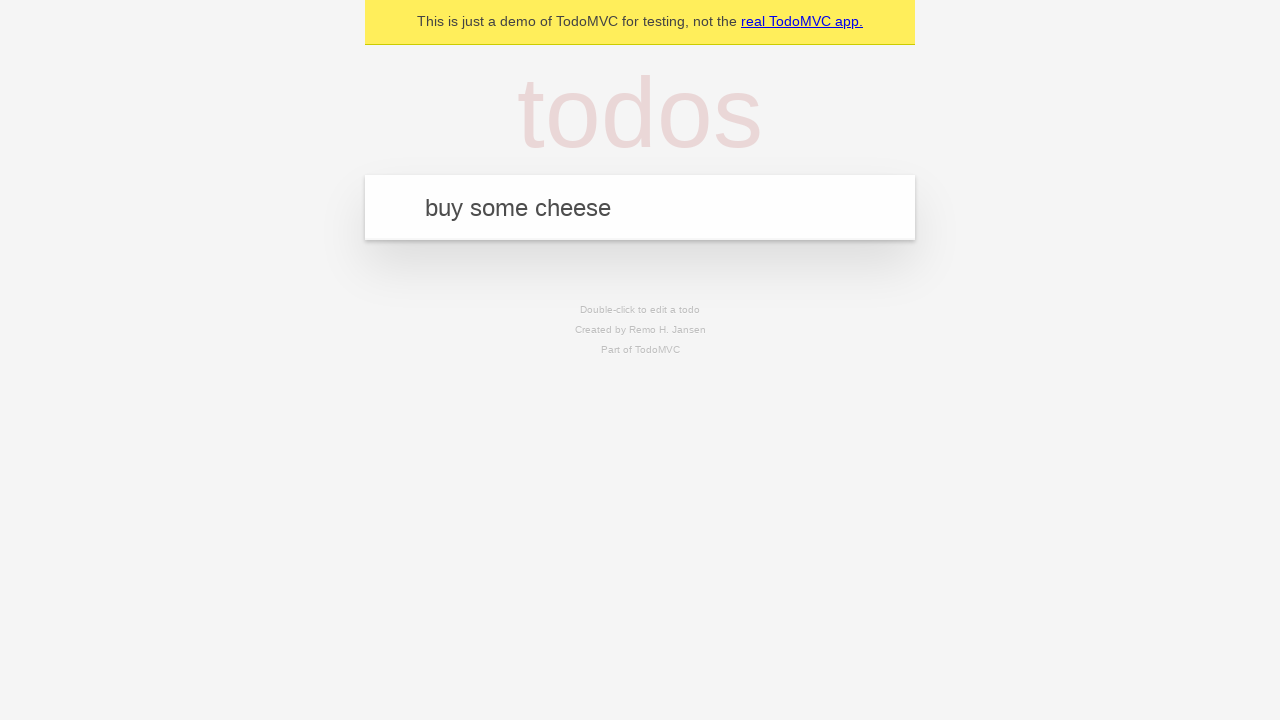

Pressed Enter to add first todo on internal:attr=[placeholder="What needs to be done?"i]
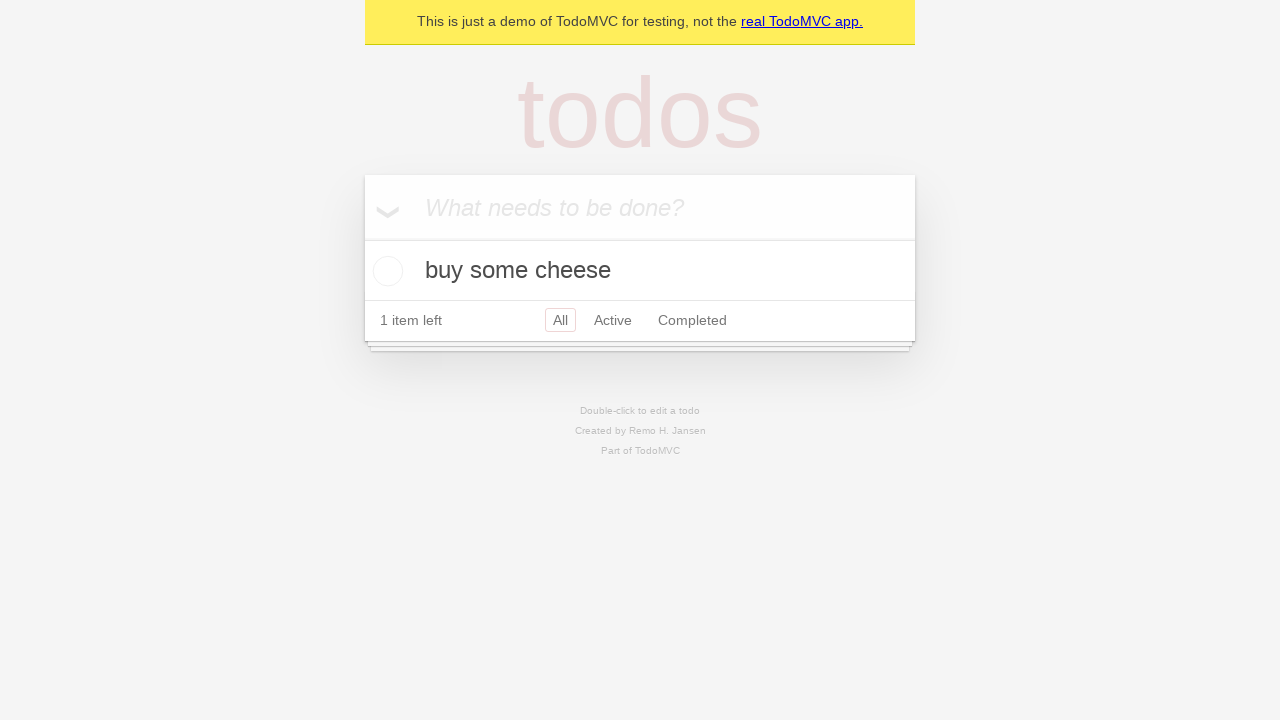

Filled second todo field with 'feed the cat' on internal:attr=[placeholder="What needs to be done?"i]
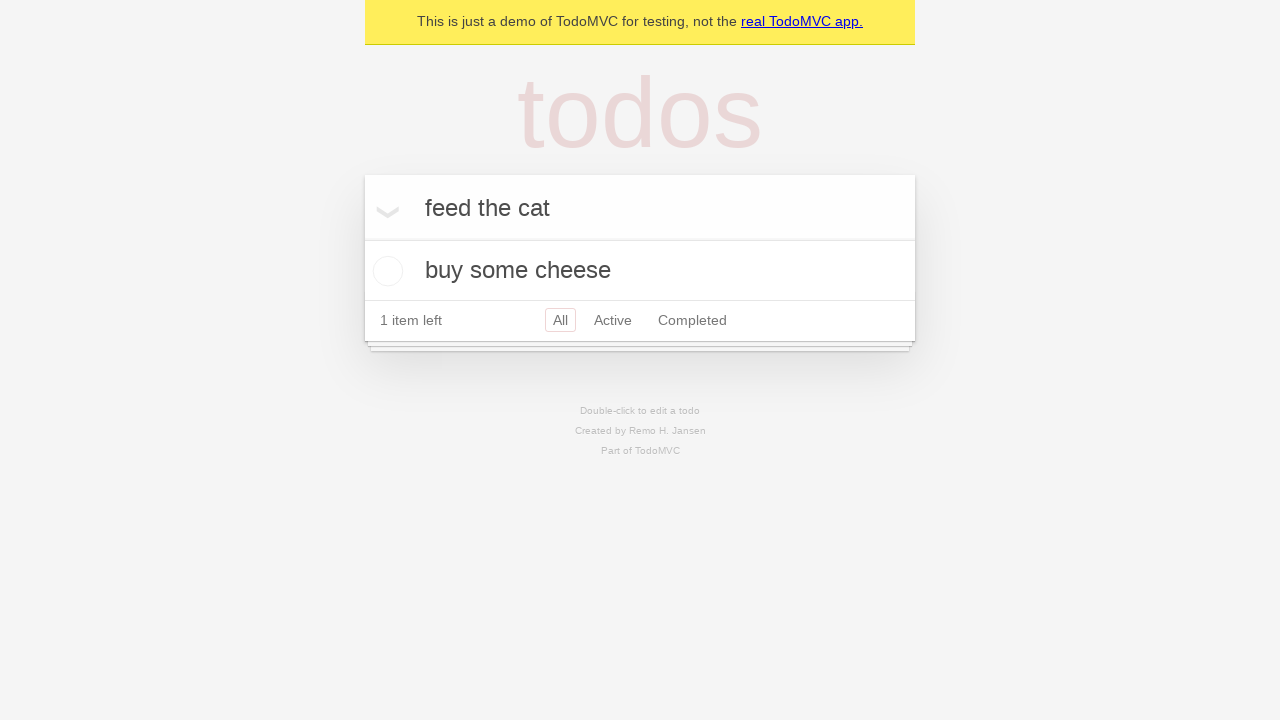

Pressed Enter to add second todo on internal:attr=[placeholder="What needs to be done?"i]
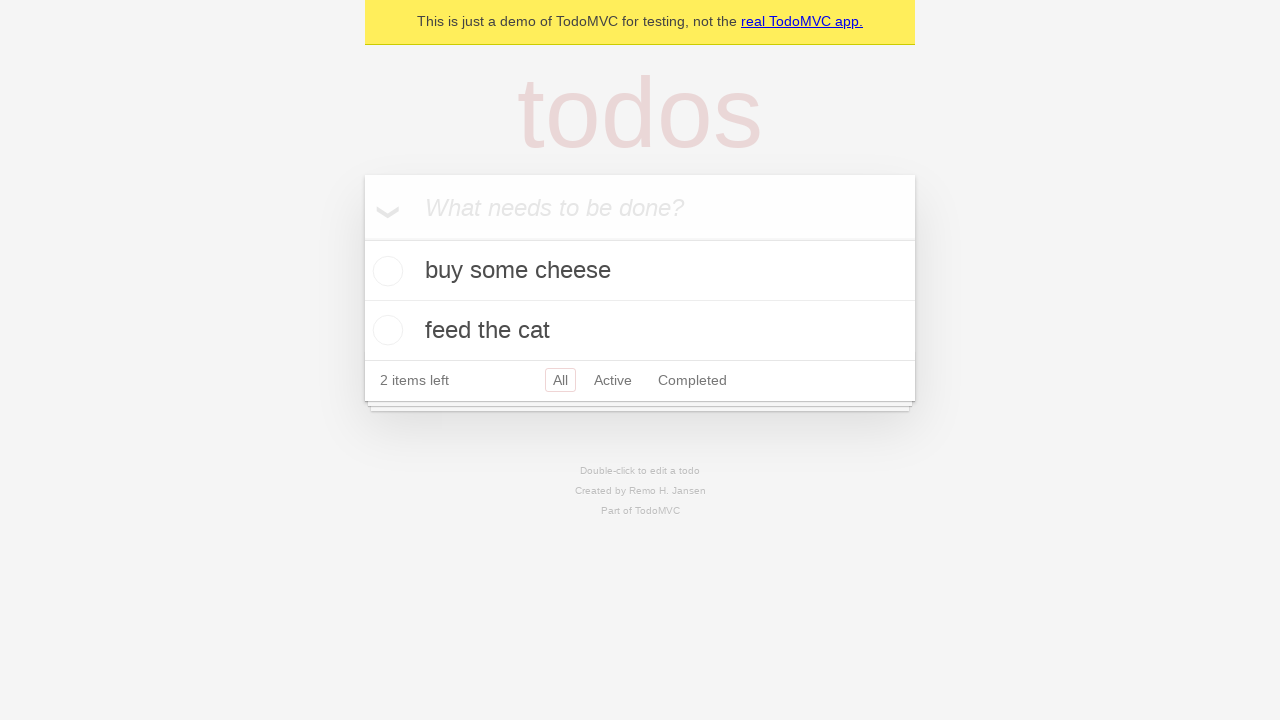

Filled third todo field with 'book a doctors appointment' on internal:attr=[placeholder="What needs to be done?"i]
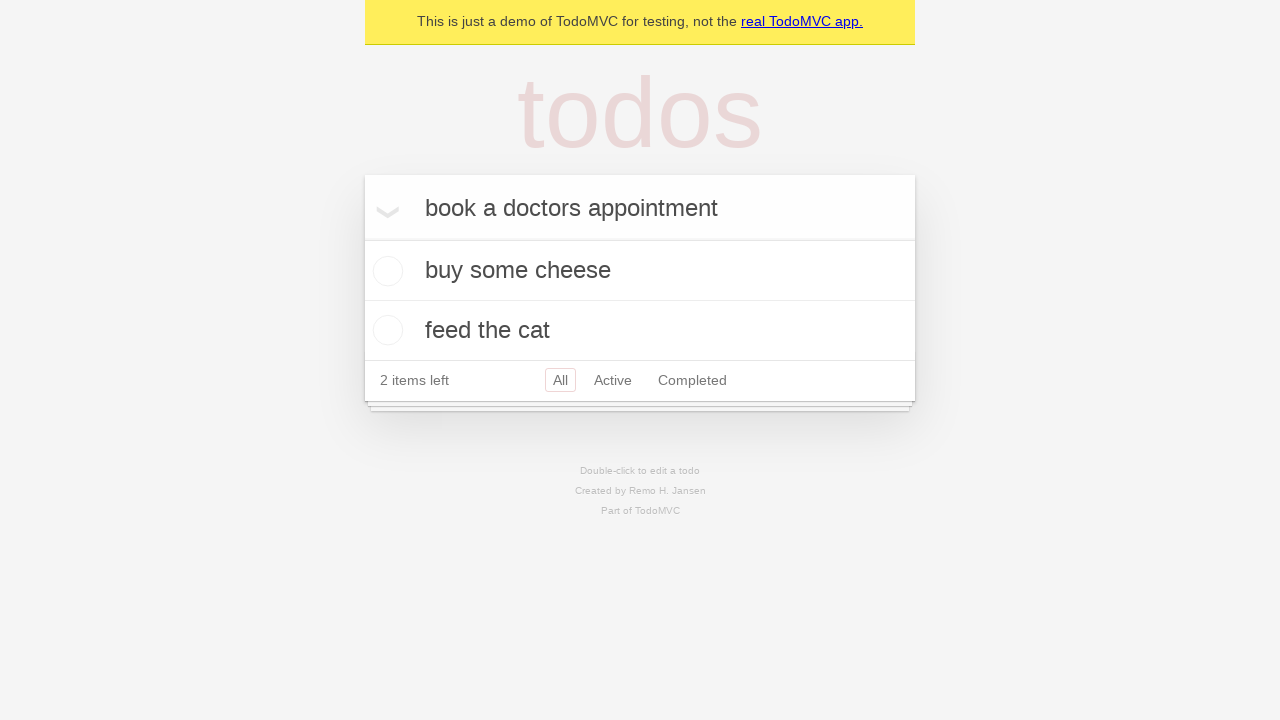

Pressed Enter to add third todo on internal:attr=[placeholder="What needs to be done?"i]
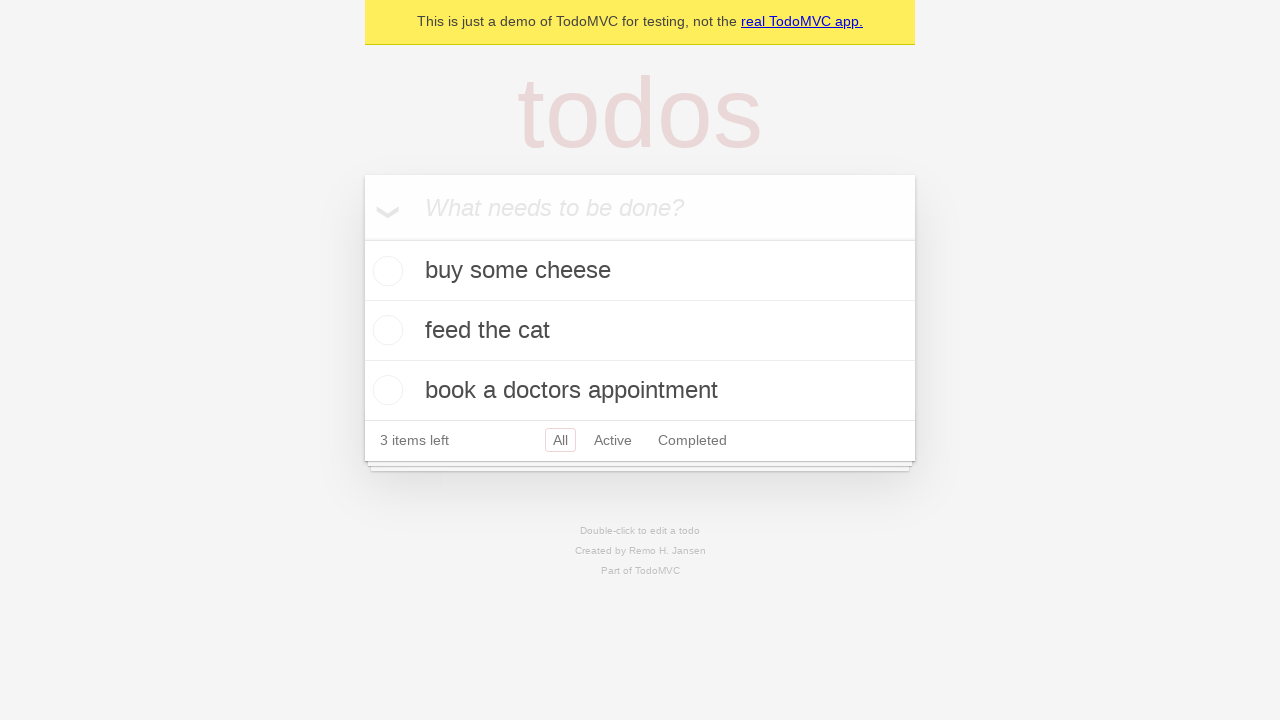

Waited for all three todo items to load
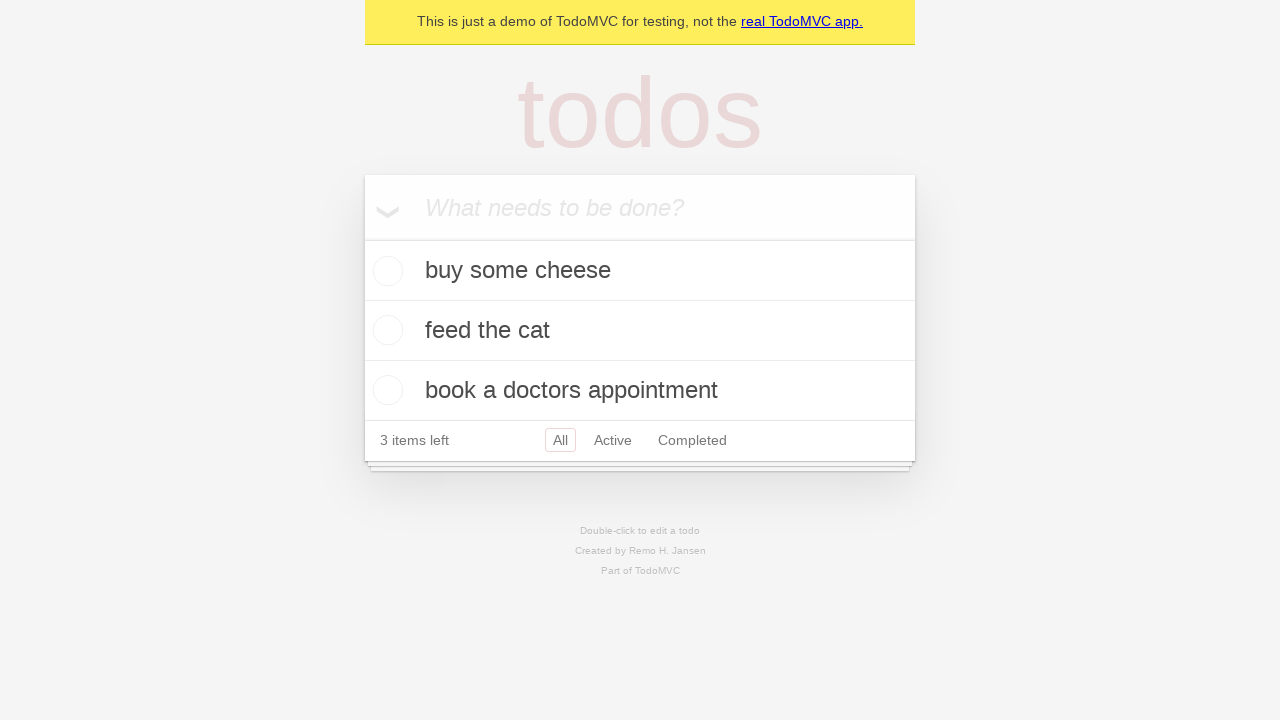

Clicked 'Mark all as complete' toggle to check all items at (362, 238) on internal:label="Mark all as complete"i
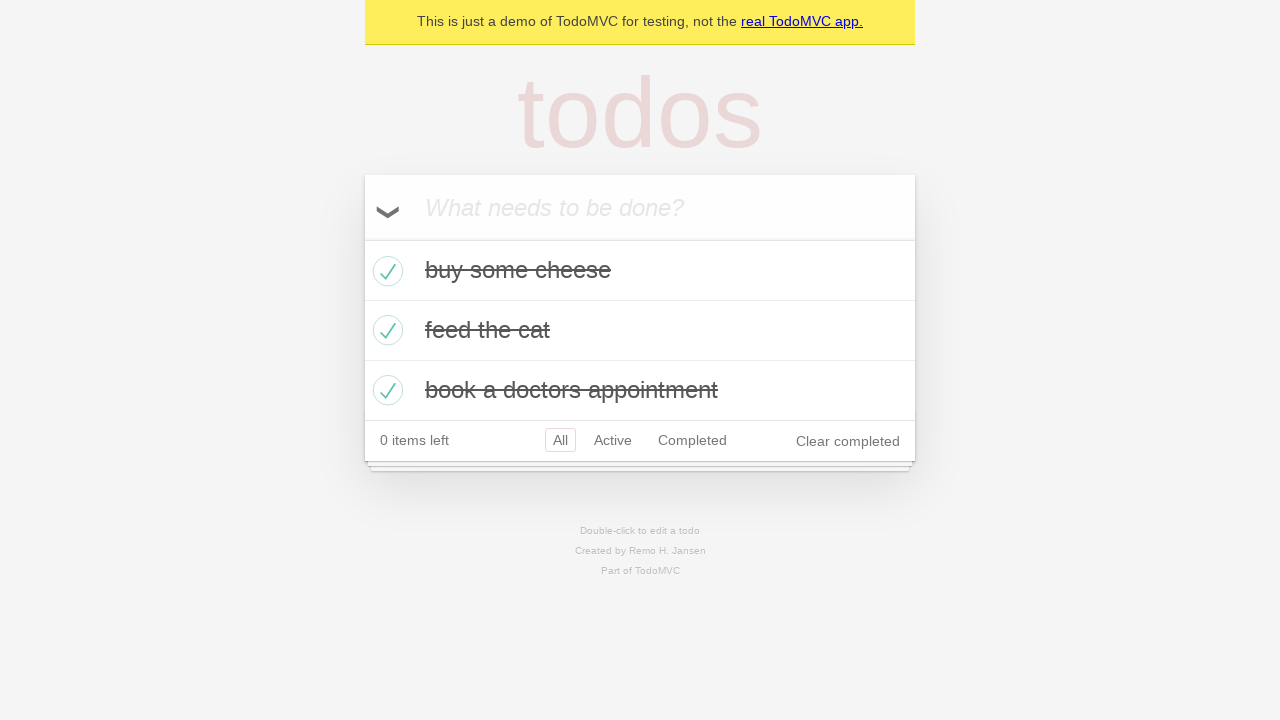

Clicked 'Mark all as complete' toggle again to uncheck all items and clear complete state at (362, 238) on internal:label="Mark all as complete"i
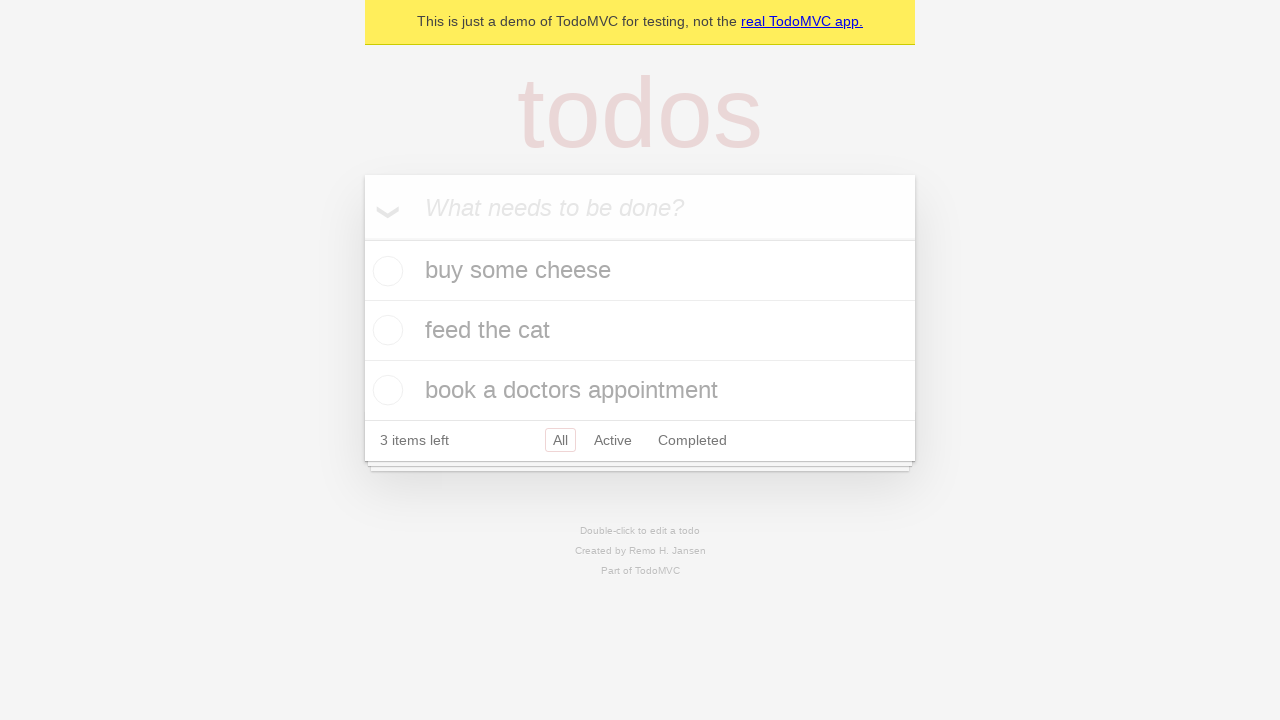

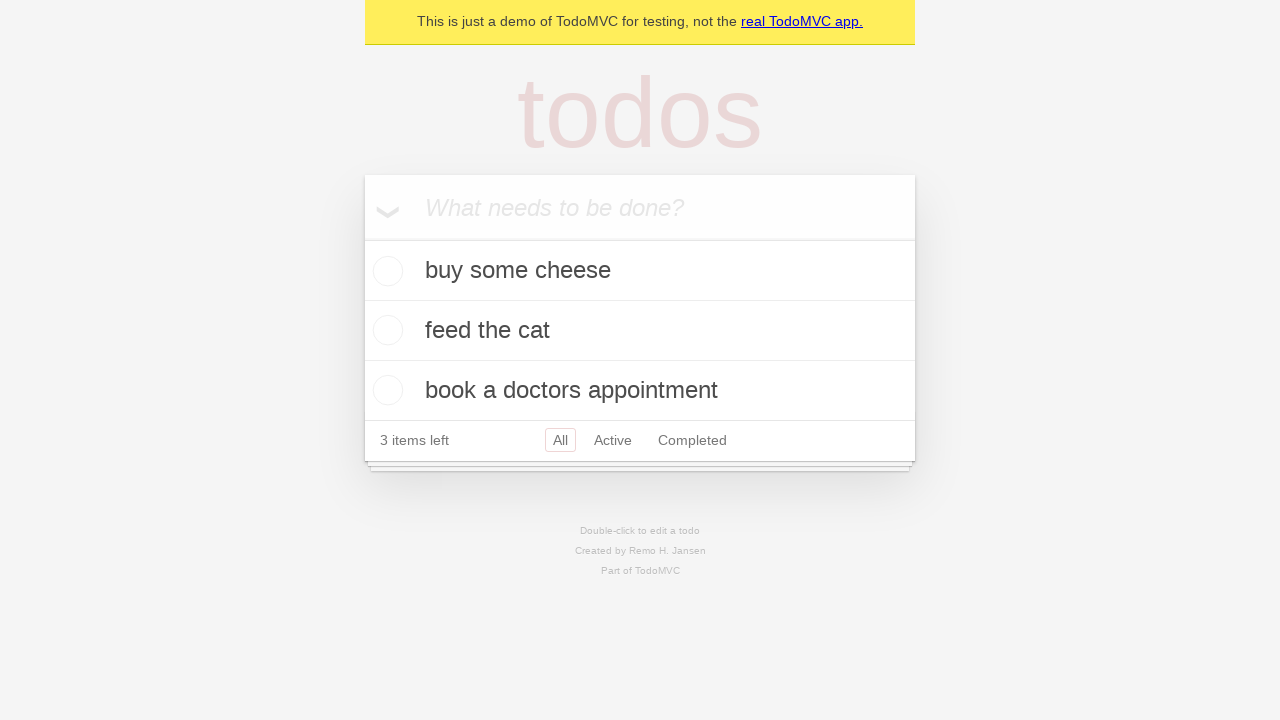